Tests handling of a JavaScript alert dialog by clicking the alert button and accepting the alert

Starting URL: https://testautomationpractice.blogspot.com/

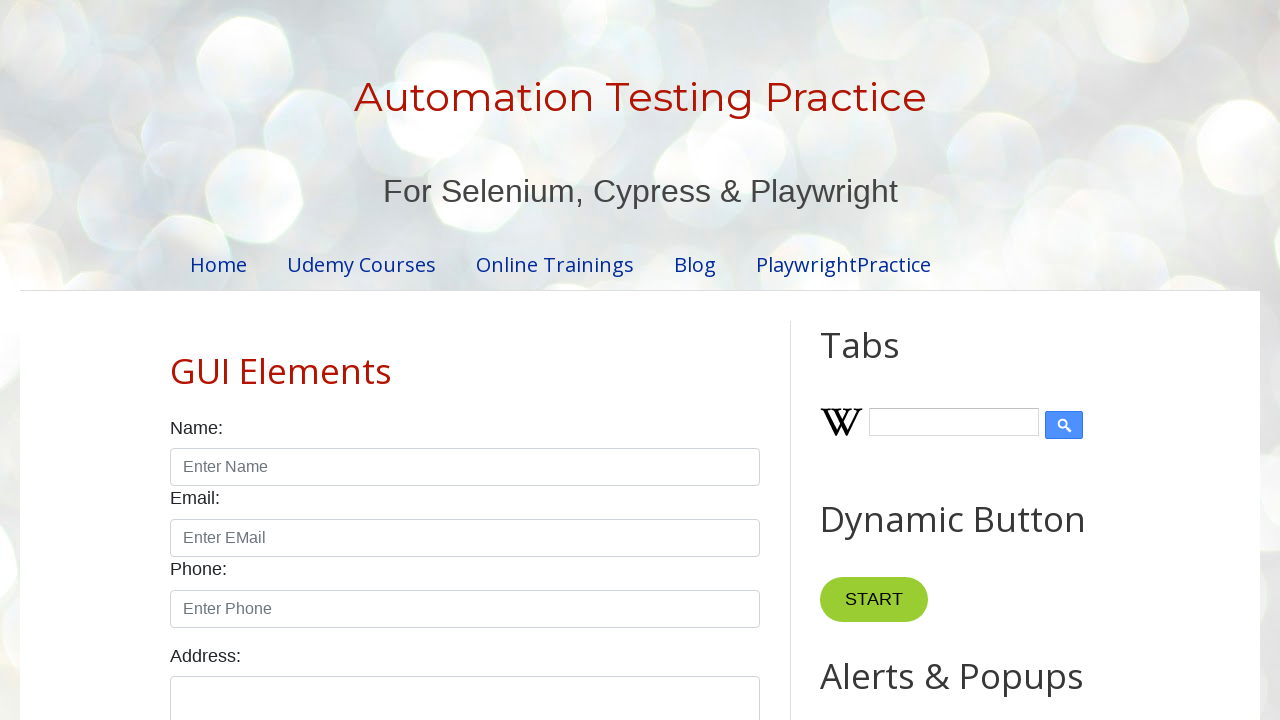

Set up dialog handler to accept alerts
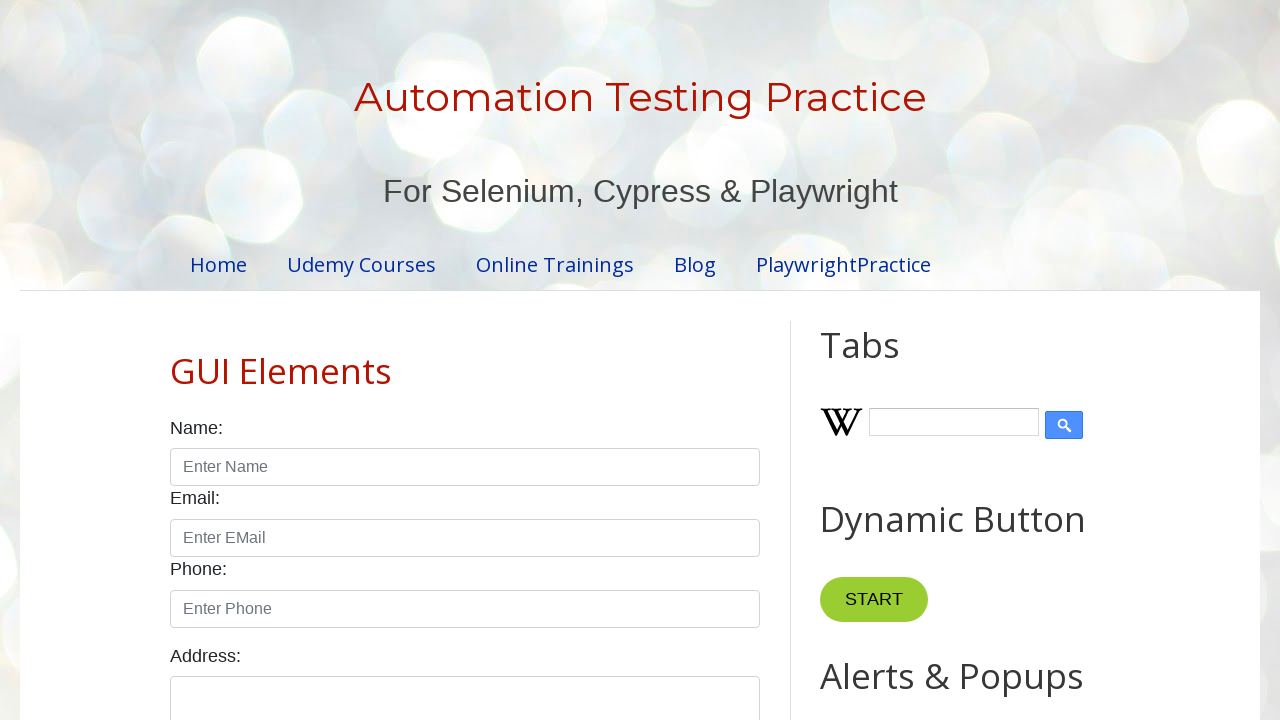

Clicked the alert button at (888, 361) on #alertBtn
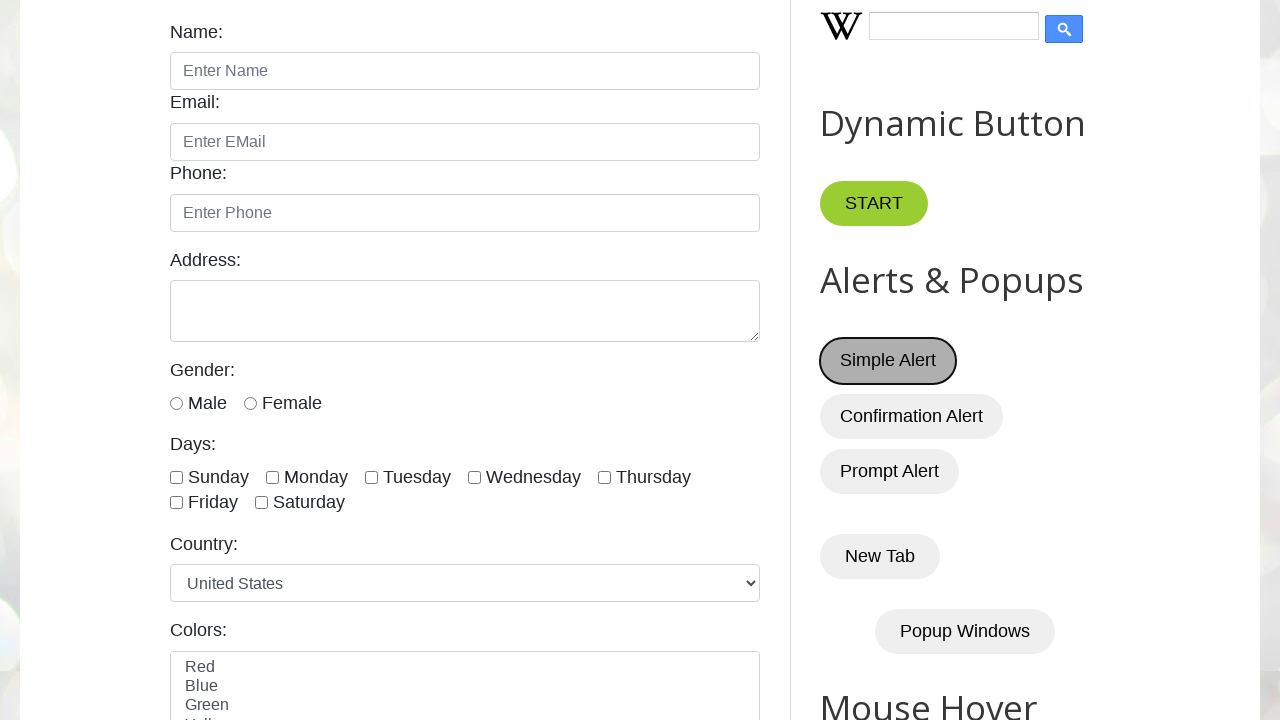

Waited 1 second for alert dialog to be handled
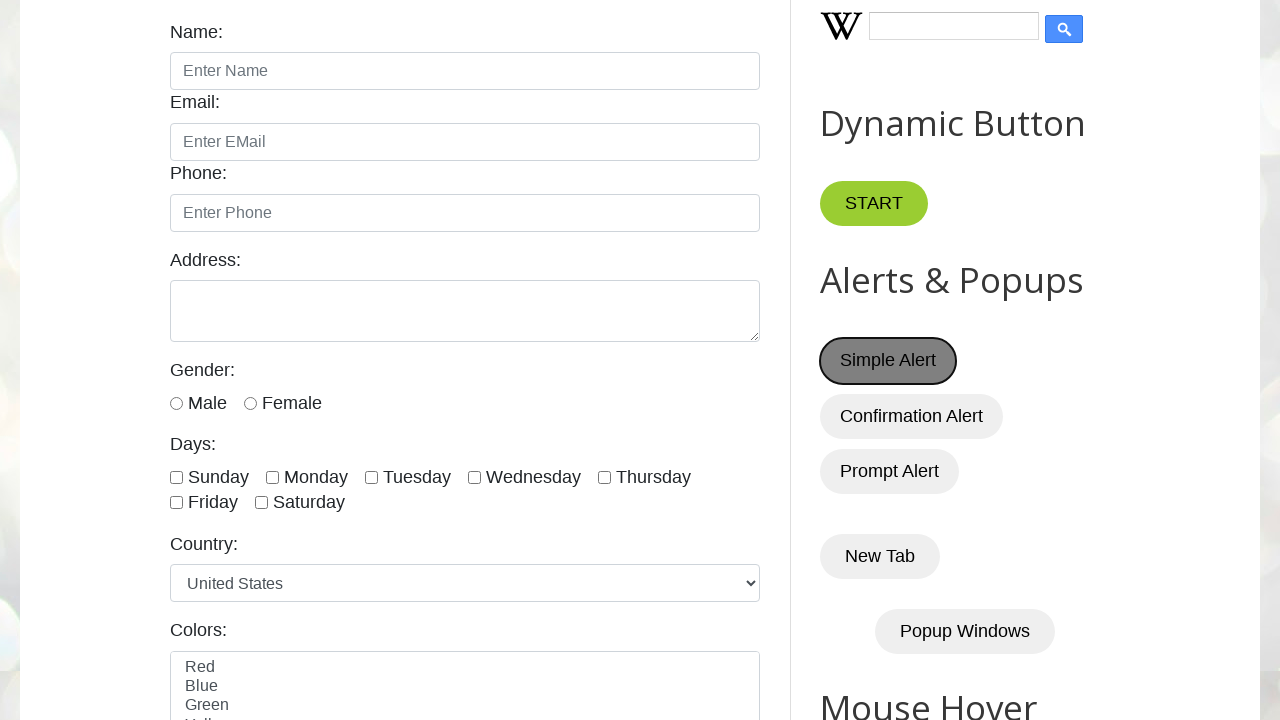

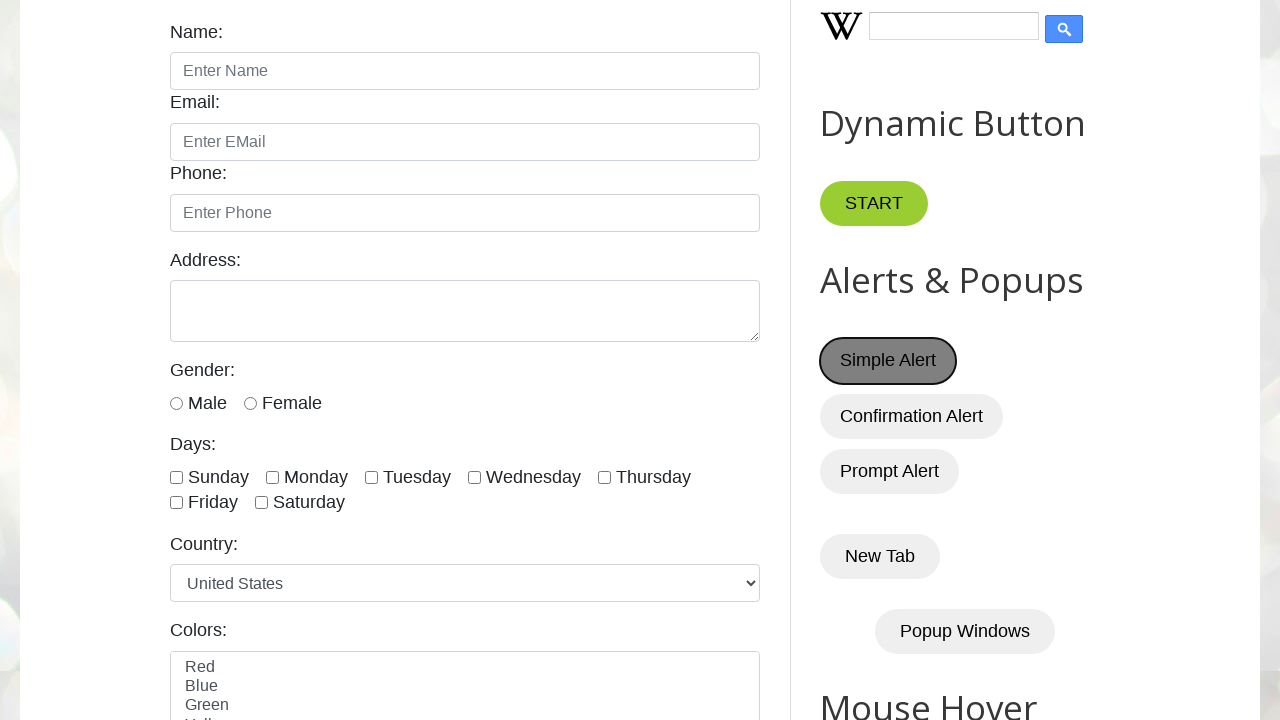